Tests API call link that returns 201 Created status

Starting URL: https://demoqa.com/elements

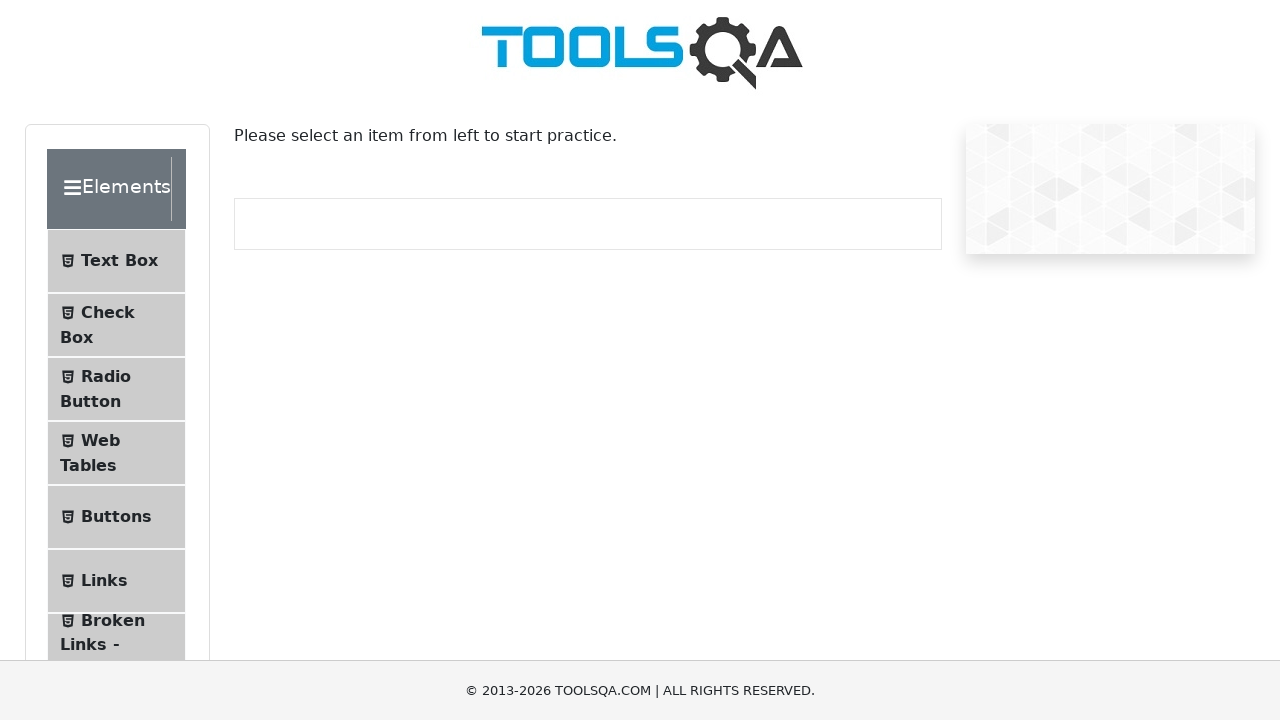

Scrolled Links menu item into view
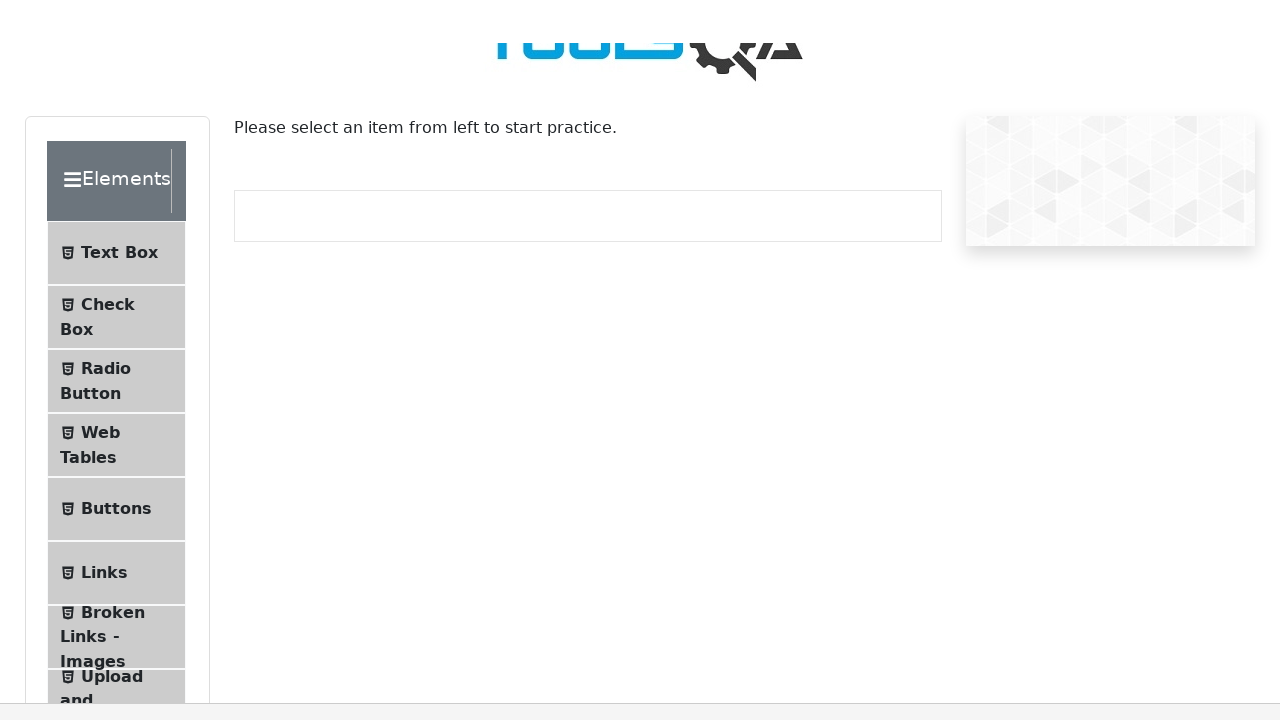

Clicked Links menu item at (116, 32) on #item-5
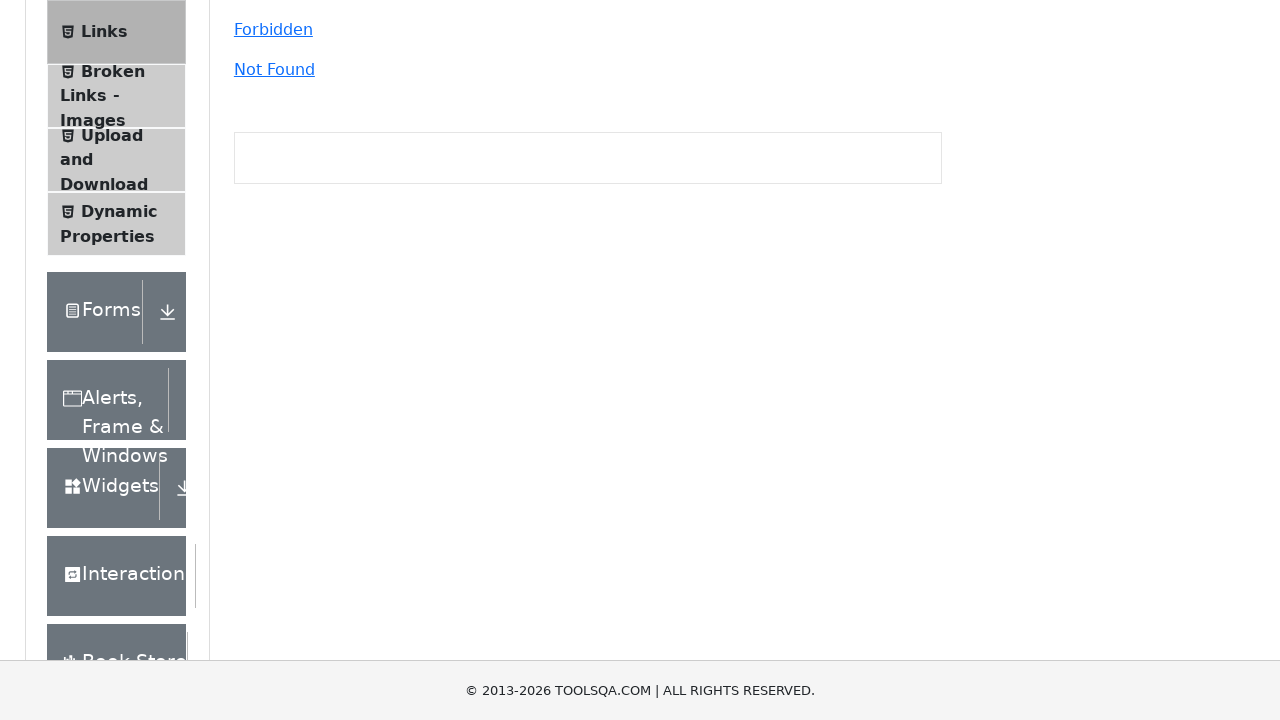

Navigated to links page
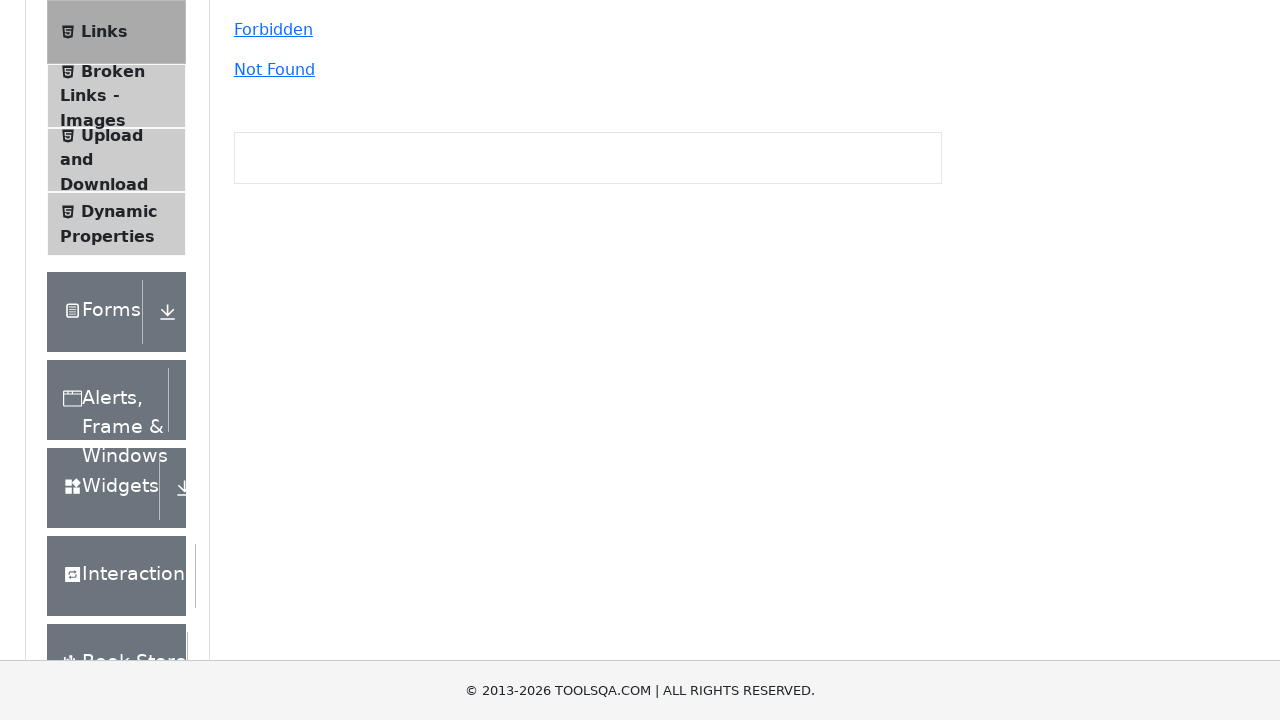

Clicked API call link that returns 201 Created status at (266, 360) on #created
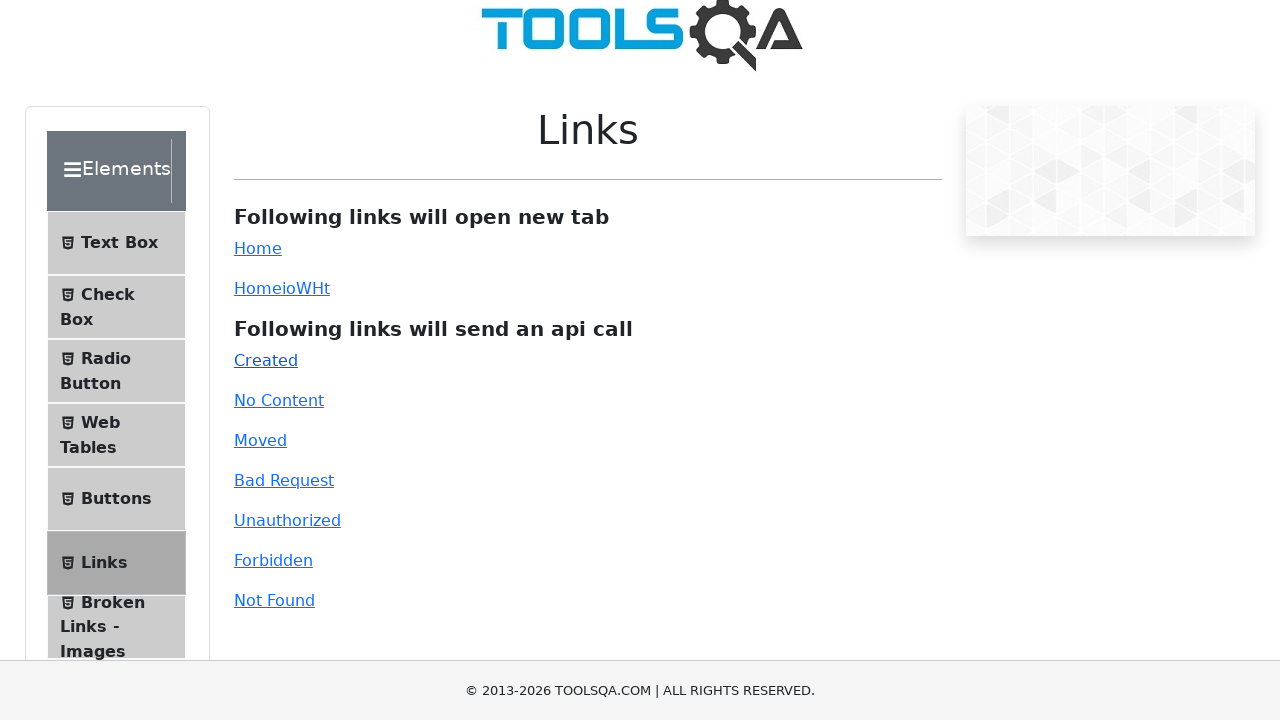

API response displayed showing 201 Created status
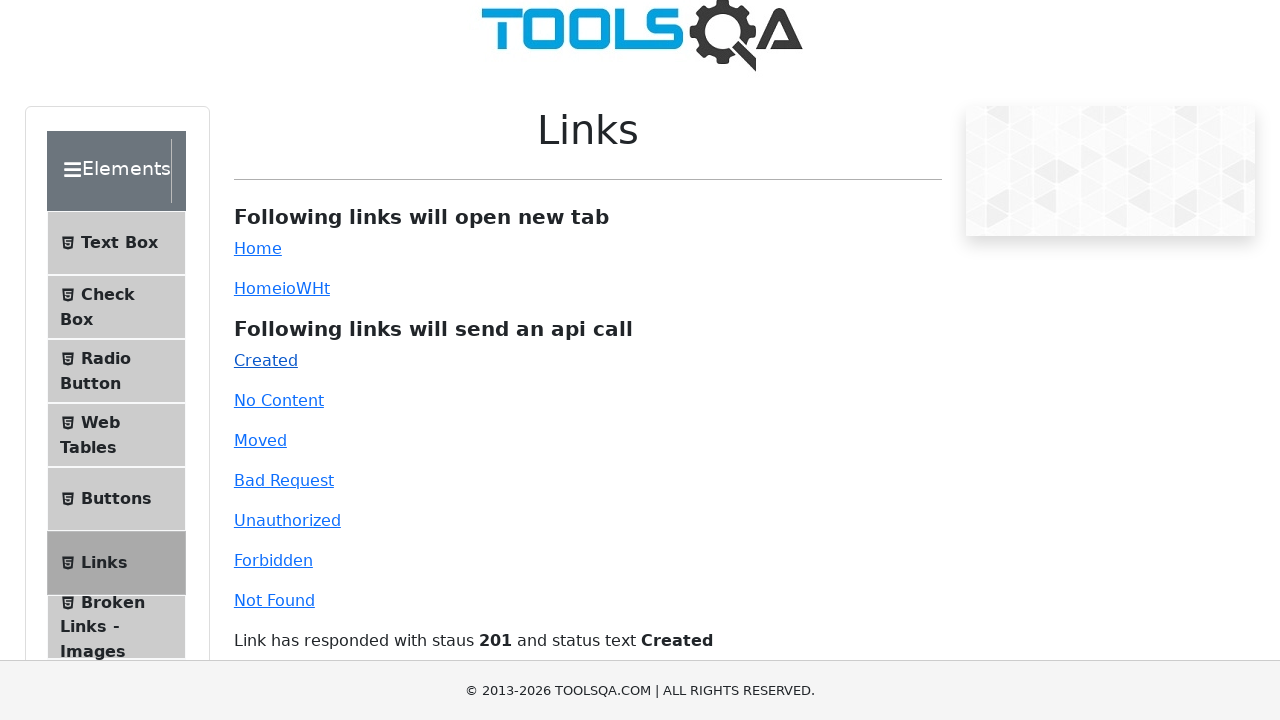

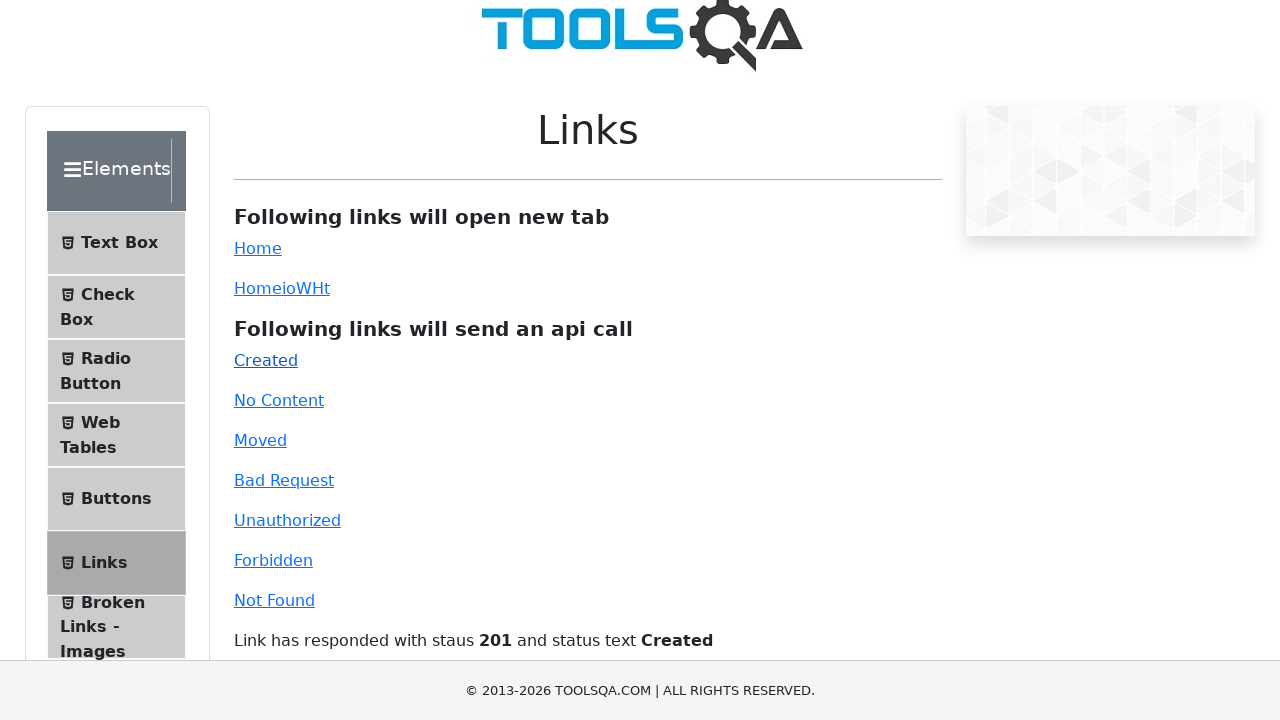